Tests completing the entire practice form with all fields and submitting it

Starting URL: https://demoqa.com/automation-practice-form

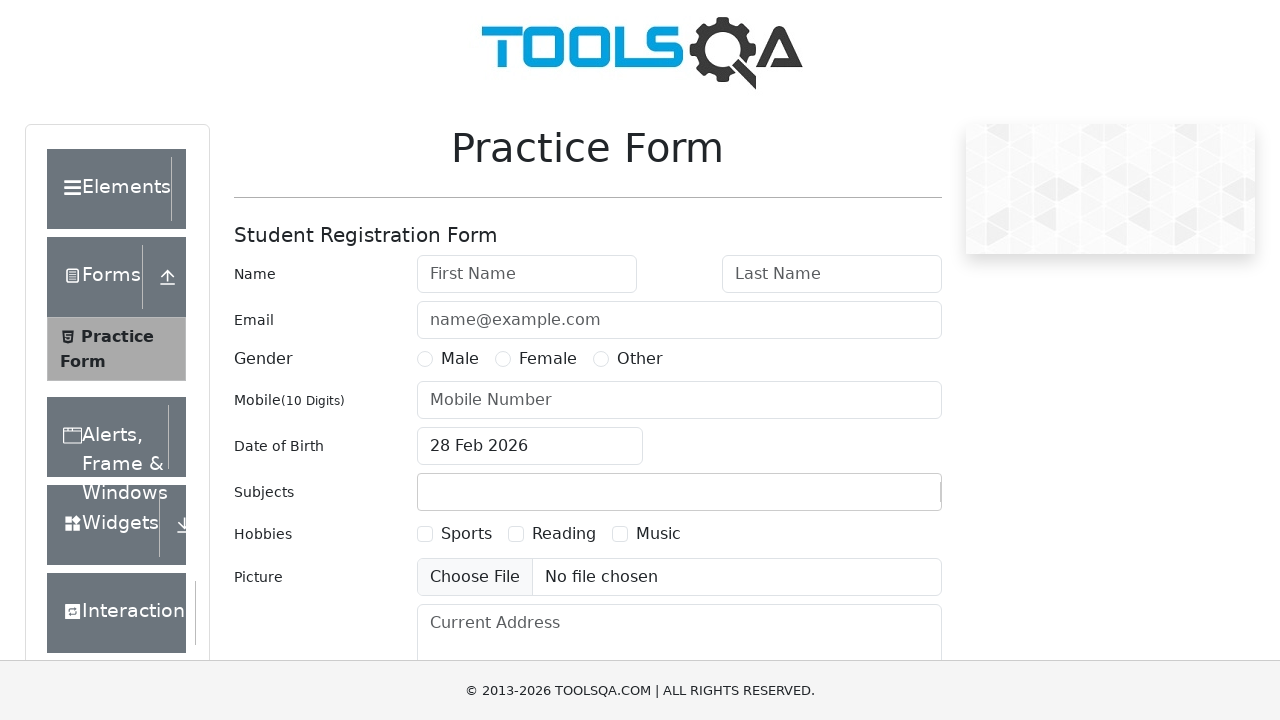

Filled first name field with 'Max' on #firstName
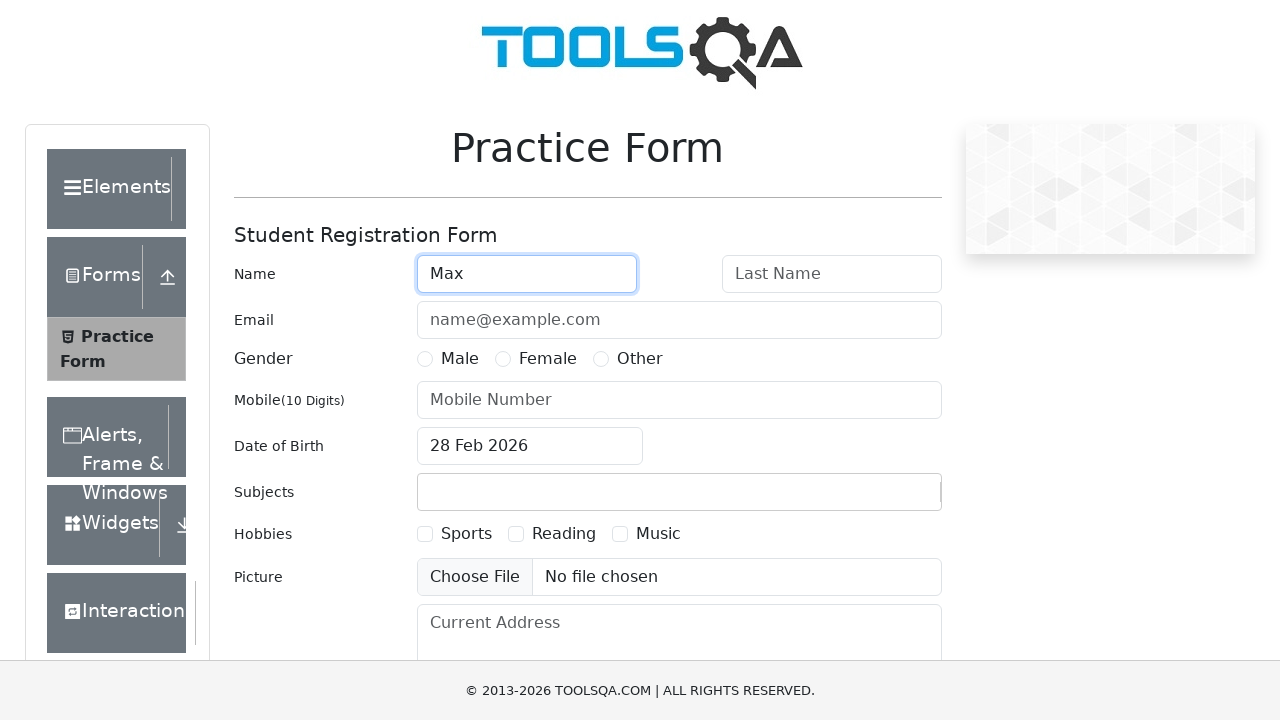

Filled last name field with 'Mustermann' on #lastName
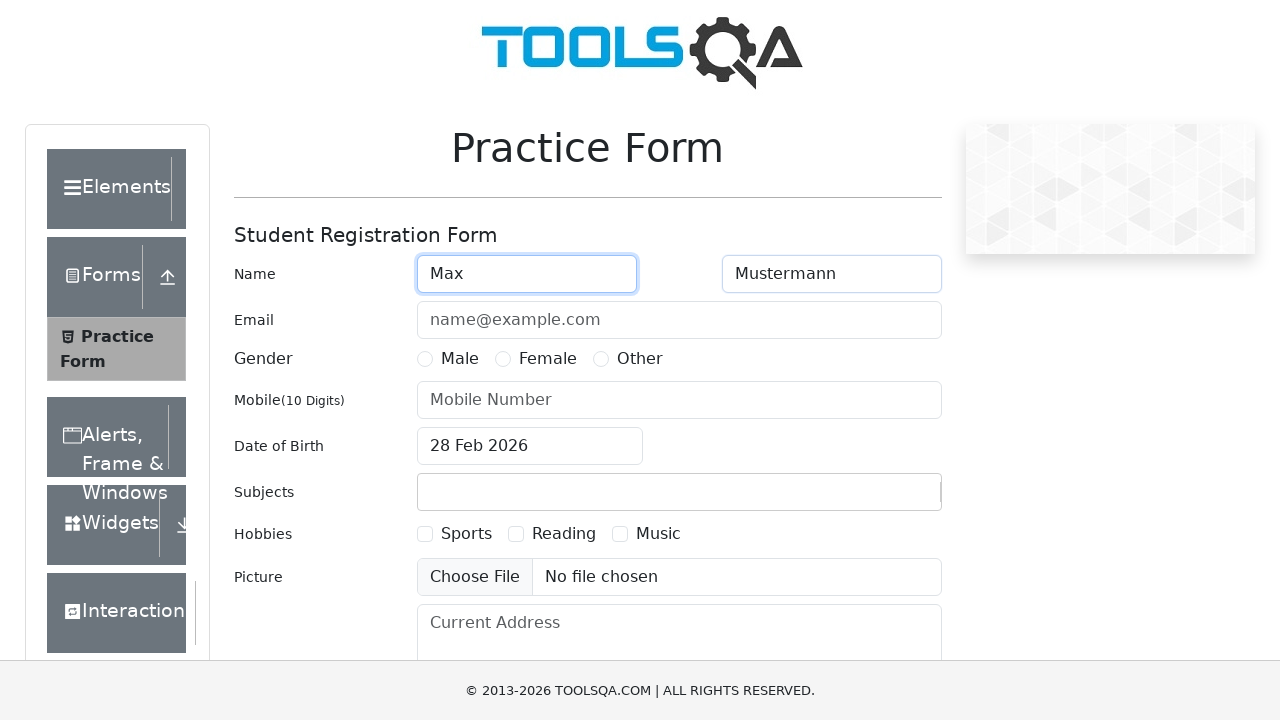

Filled email field with 'Max.Mustermann@hotmail.com' on #userEmail
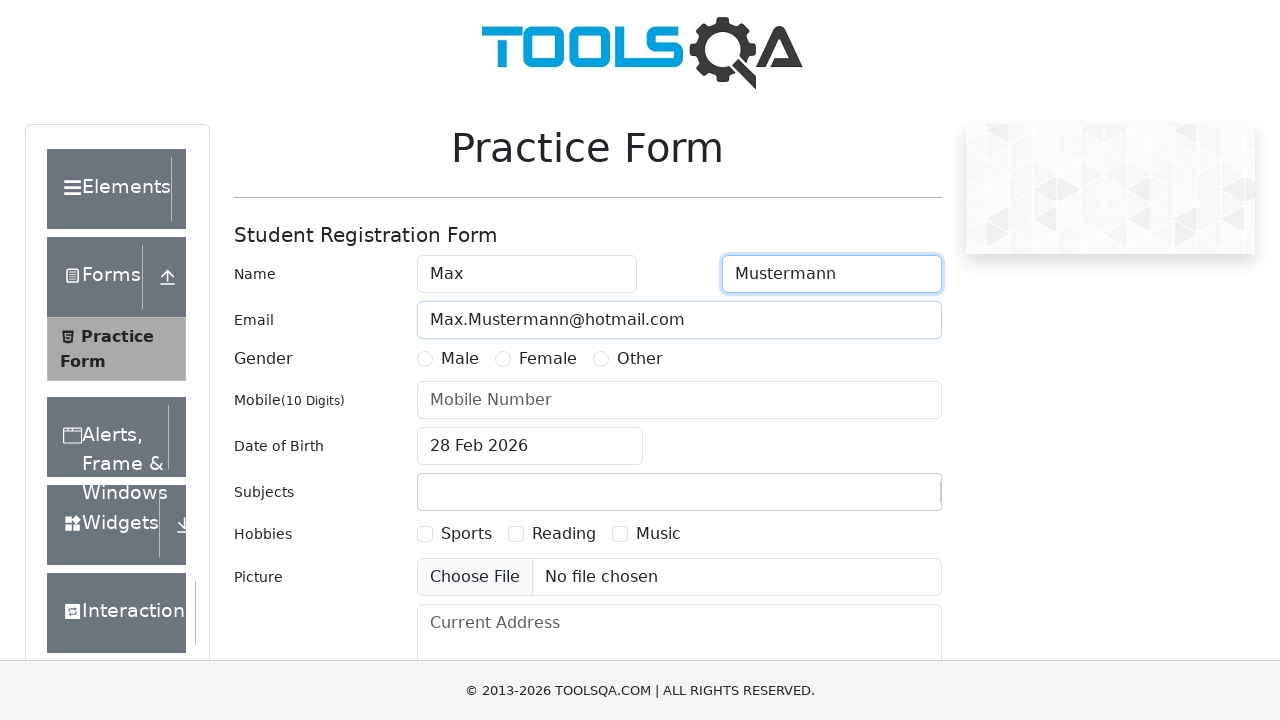

Selected gender radio button option 3 at (640, 359) on label[for='gender-radio-3']
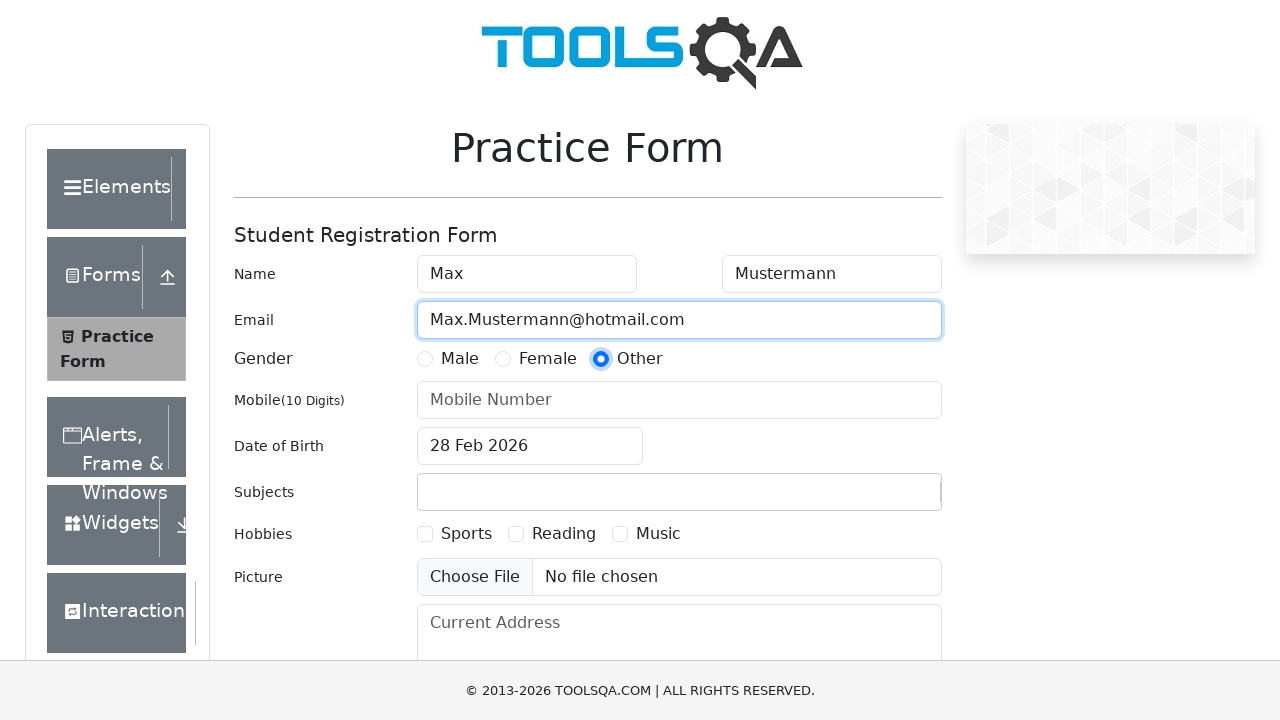

Filled mobile number field with '1234564212' on #userNumber
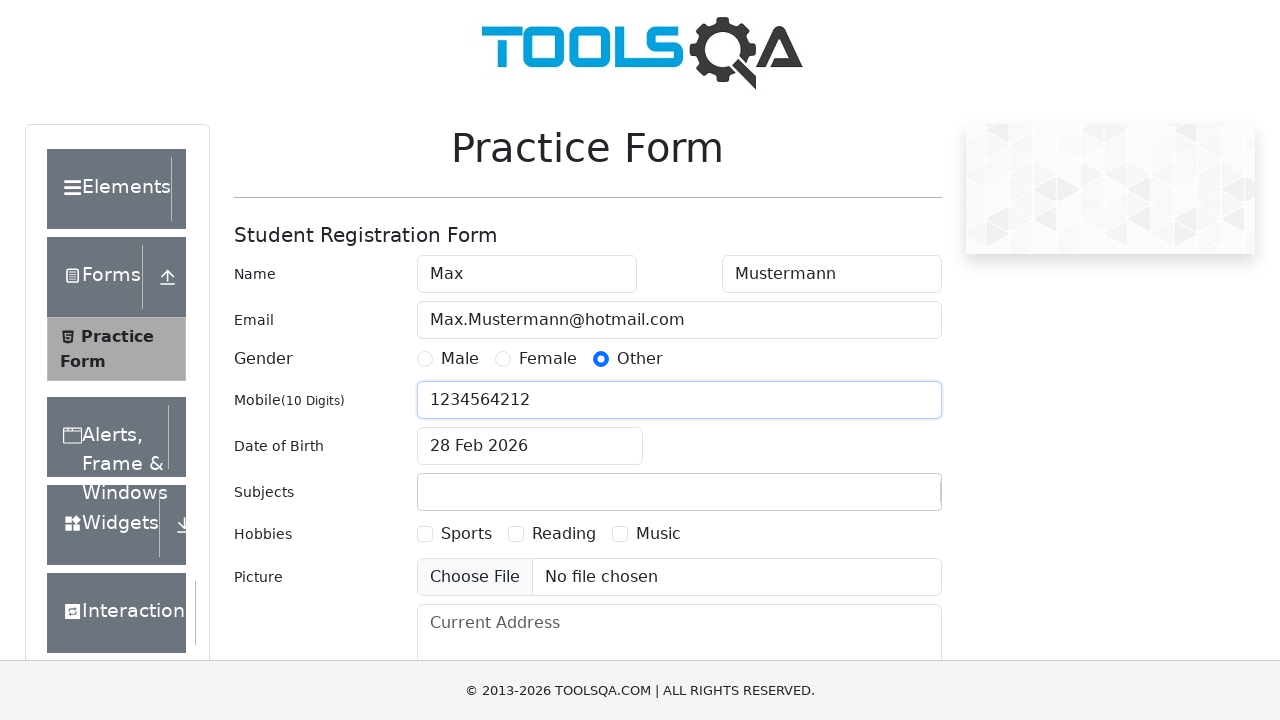

Clicked date of birth input field at (530, 446) on #dateOfBirthInput
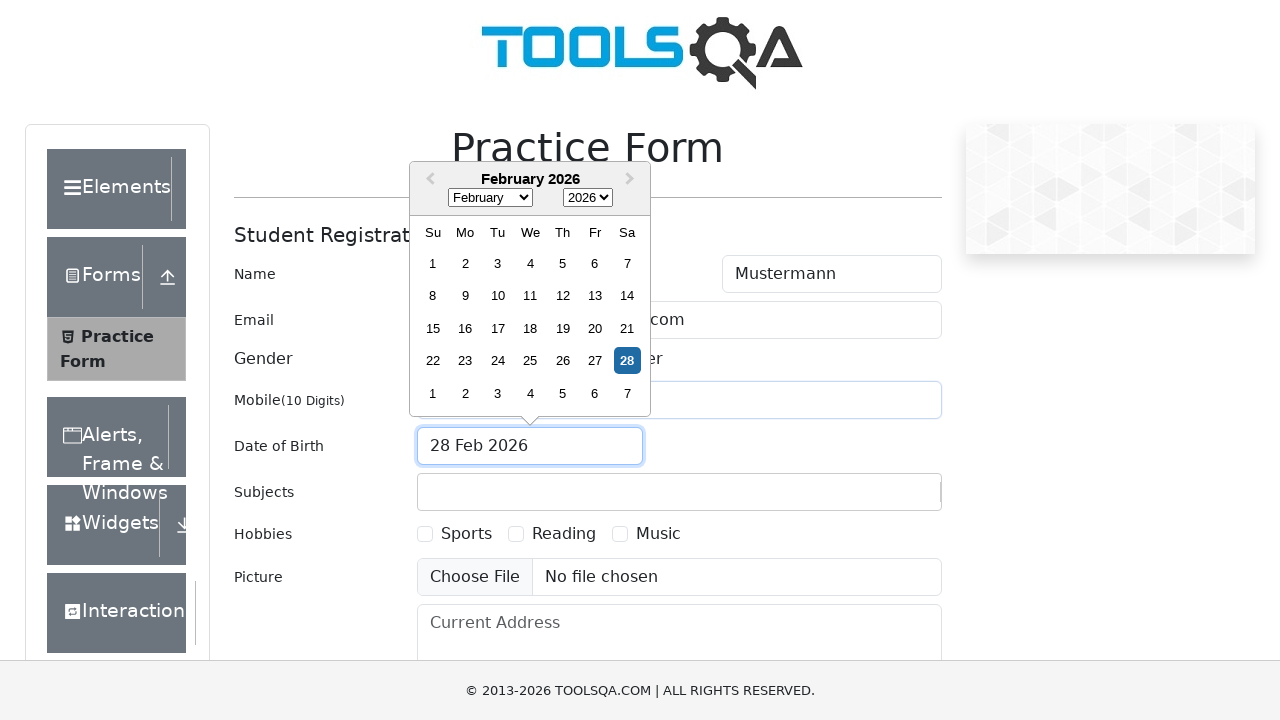

Selected all text in date of birth field
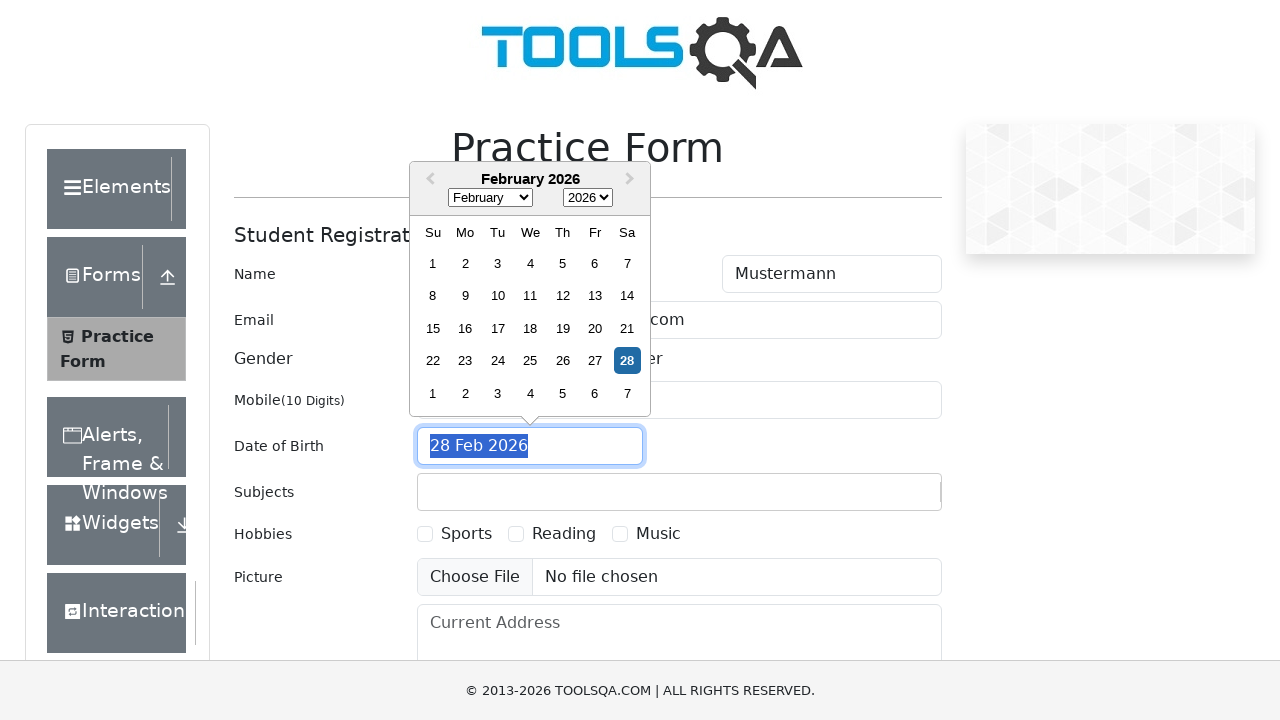

Typed date of birth '28 Mar 2003'
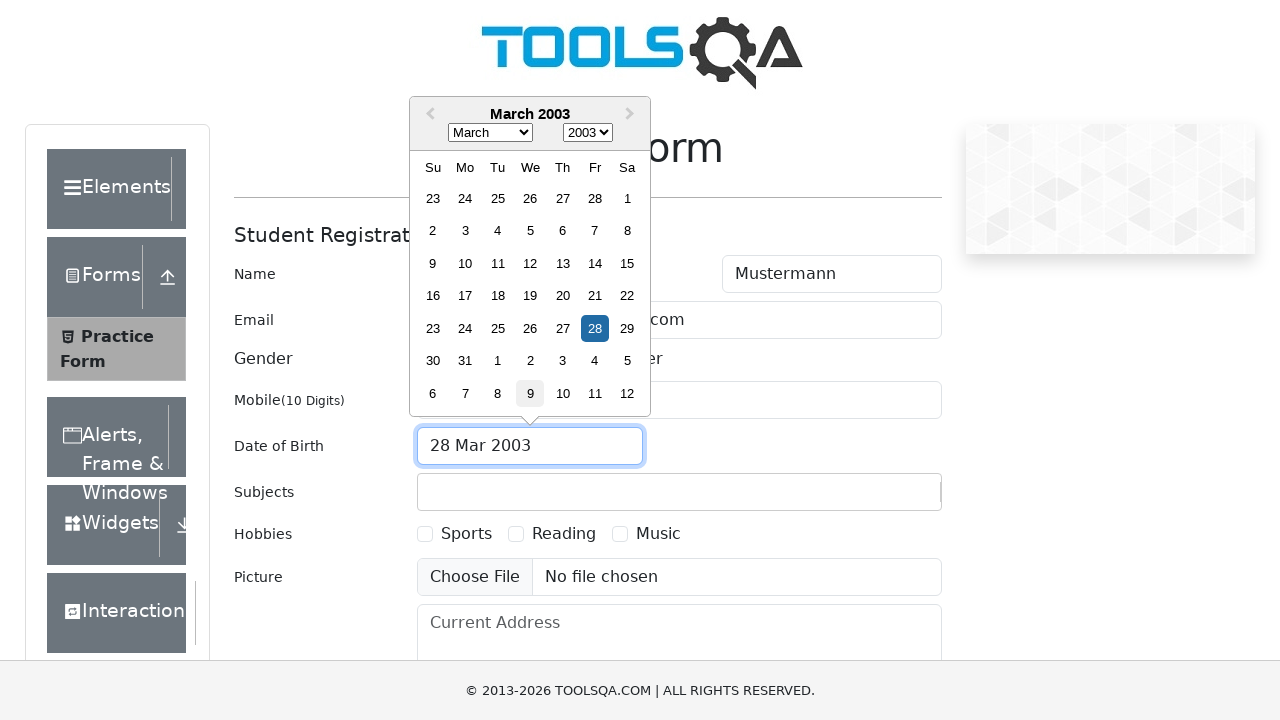

Pressed Enter to confirm date of birth
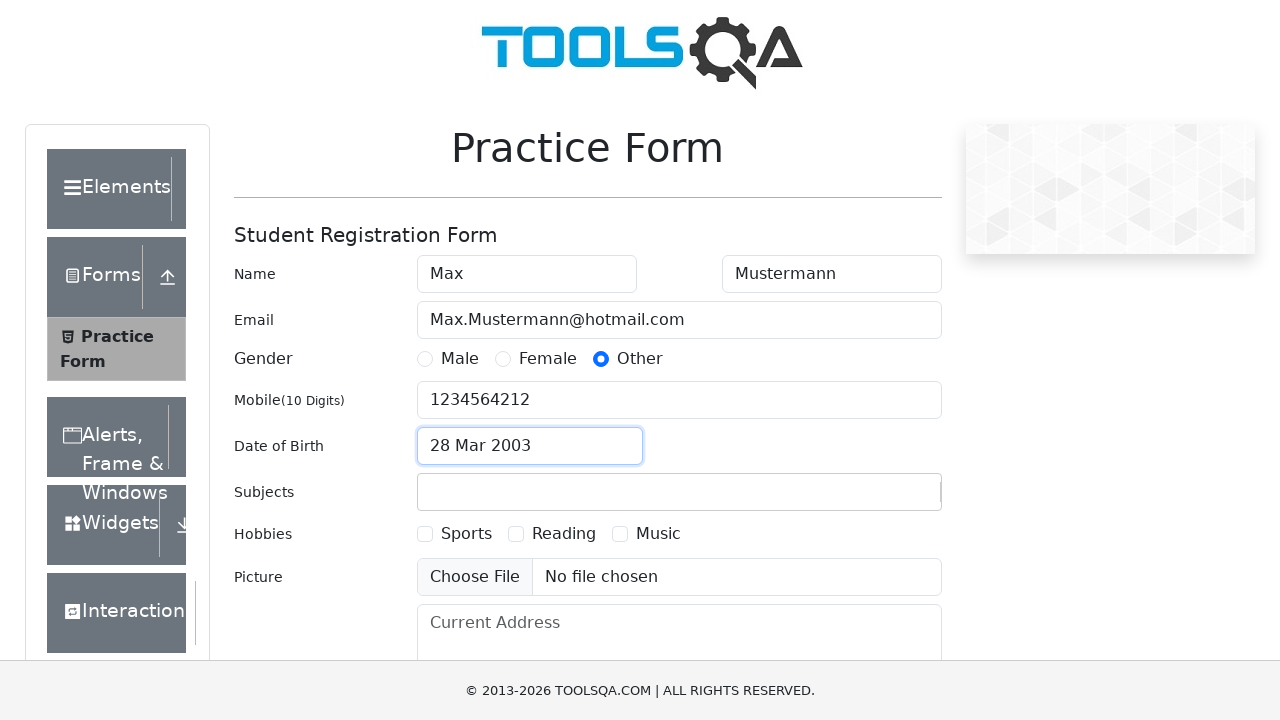

Filled subject field with 'Computer Science' on #subjectsInput
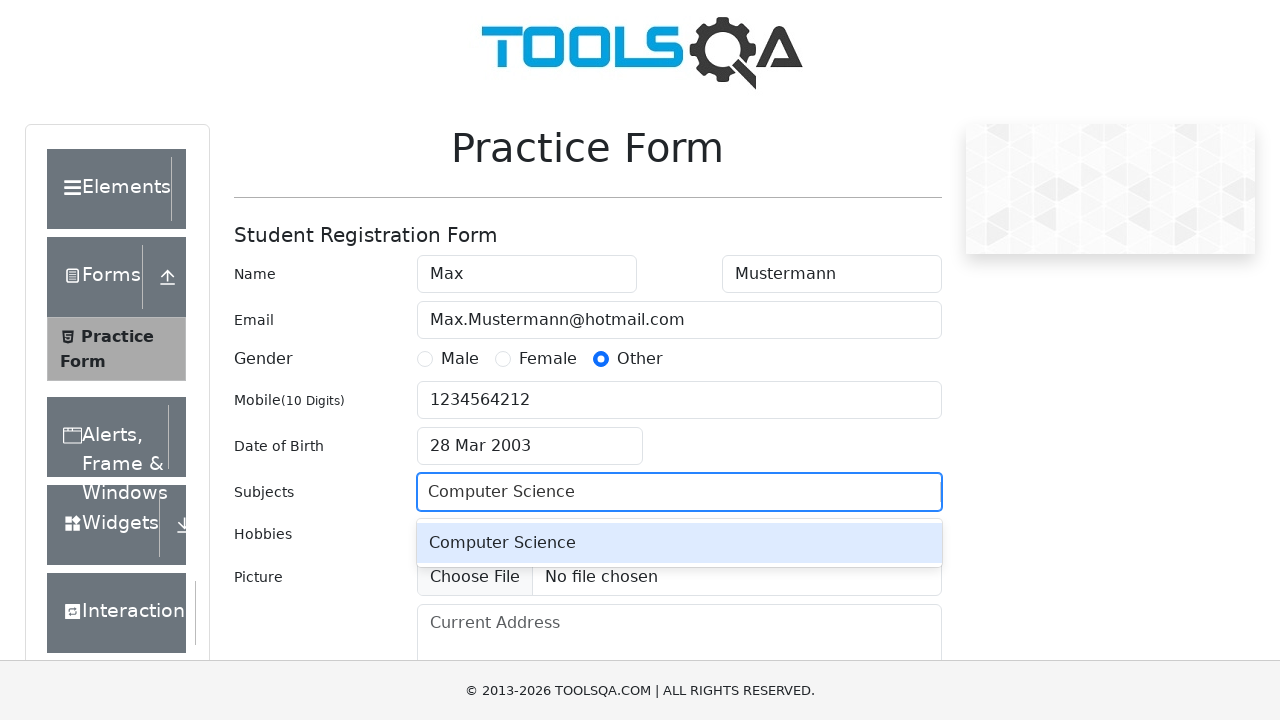

Pressed Enter to confirm subject selection
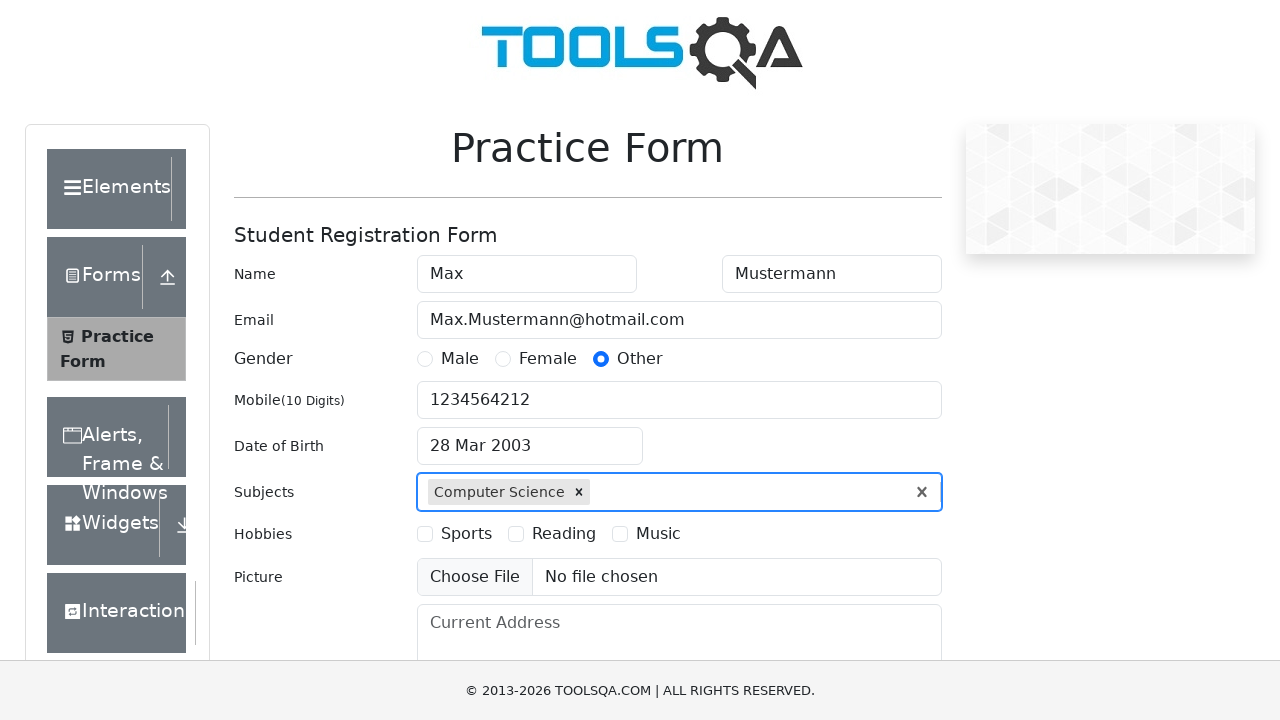

Selected hobbies checkbox 2 at (564, 534) on label[for='hobbies-checkbox-2']
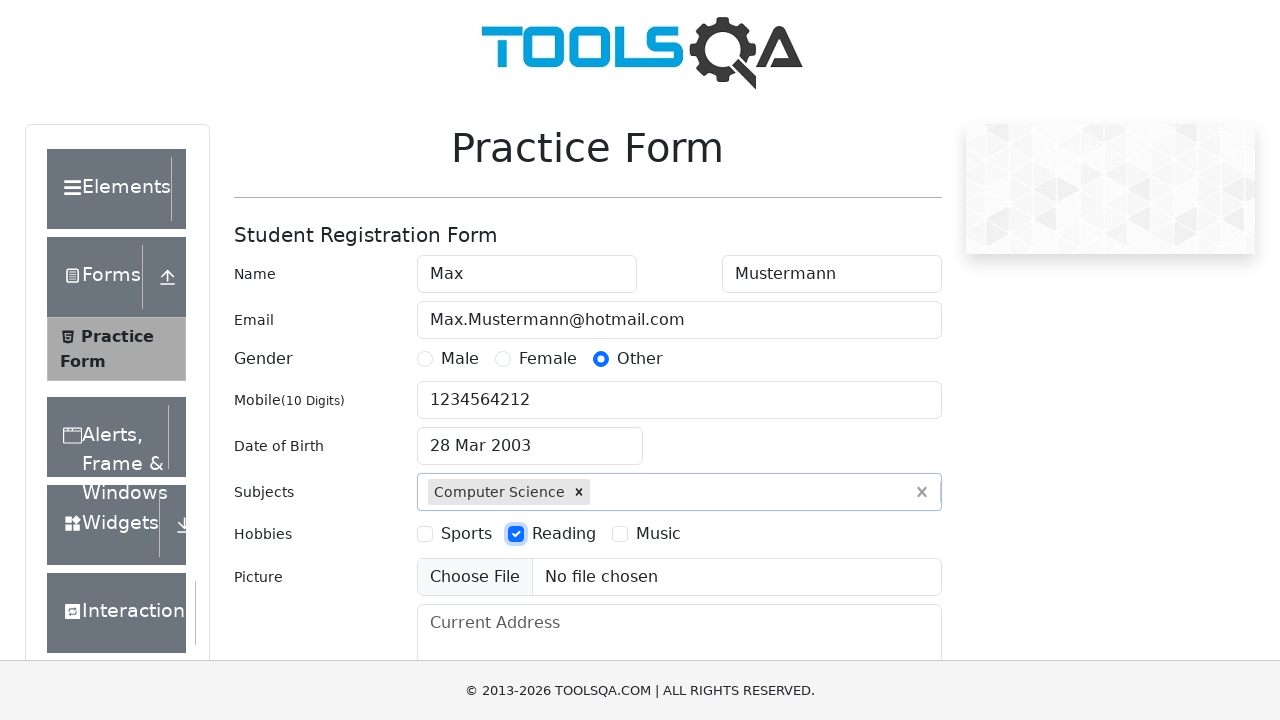

Selected hobbies checkbox 3 at (658, 534) on label[for='hobbies-checkbox-3']
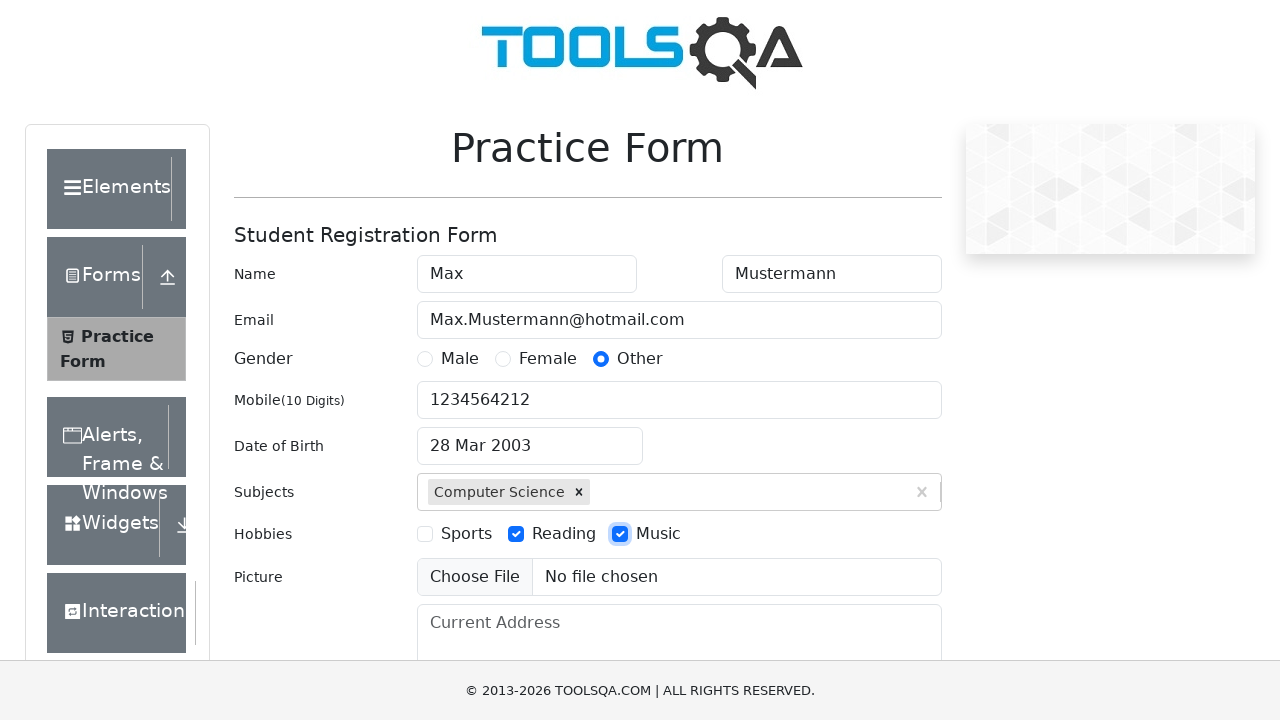

Filled current address field with 'Musterstr. 33' on #currentAddress
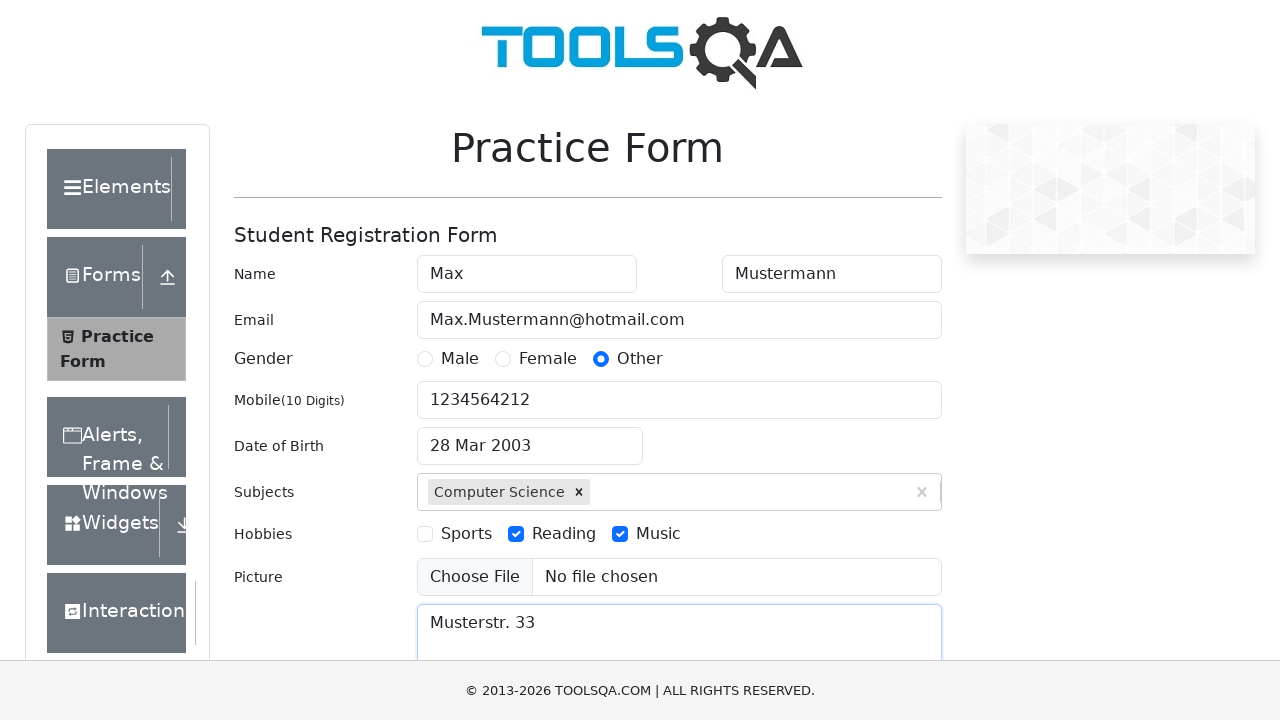

Filled state field with 'NCR' on #react-select-3-input
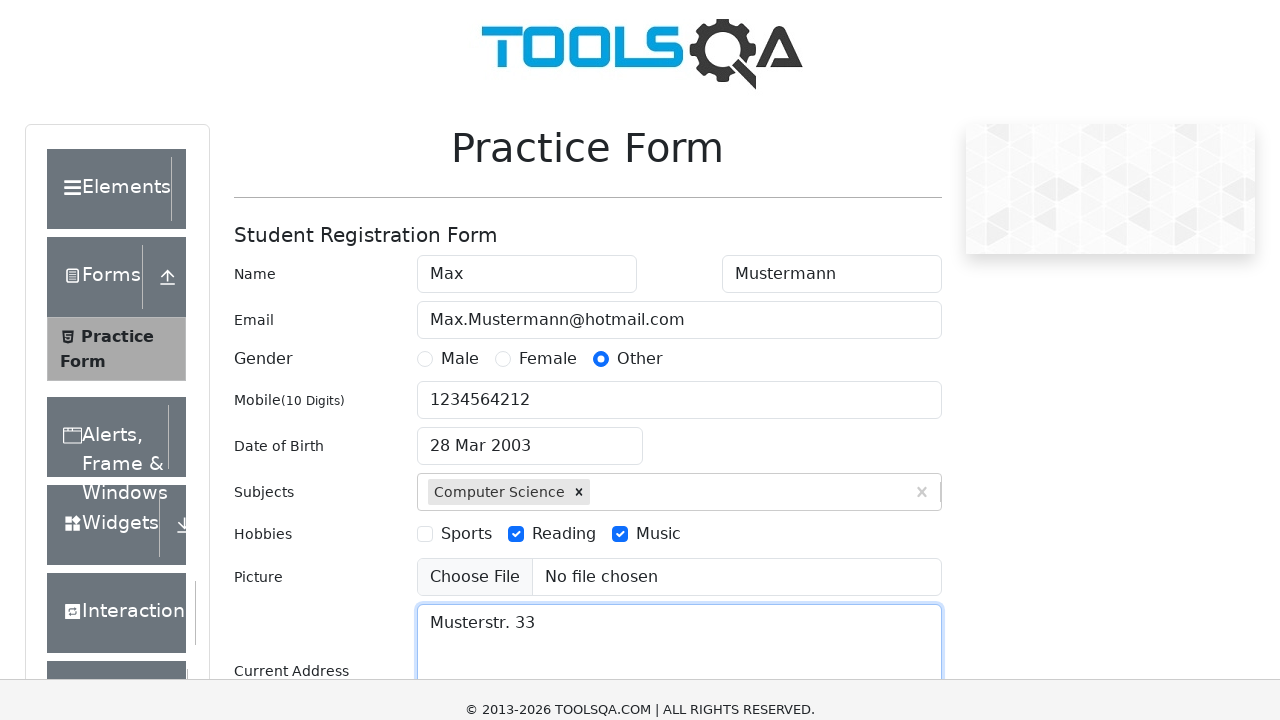

Pressed Enter to confirm state selection
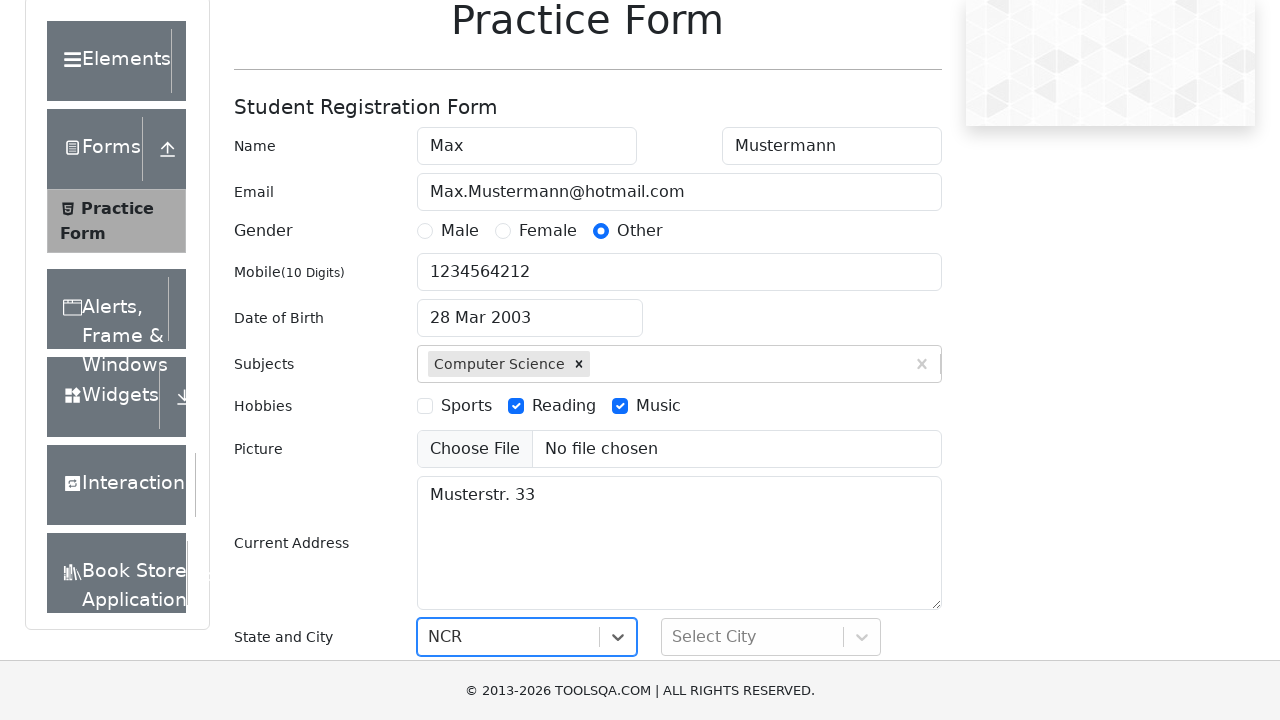

Waited 500ms for city field to be ready
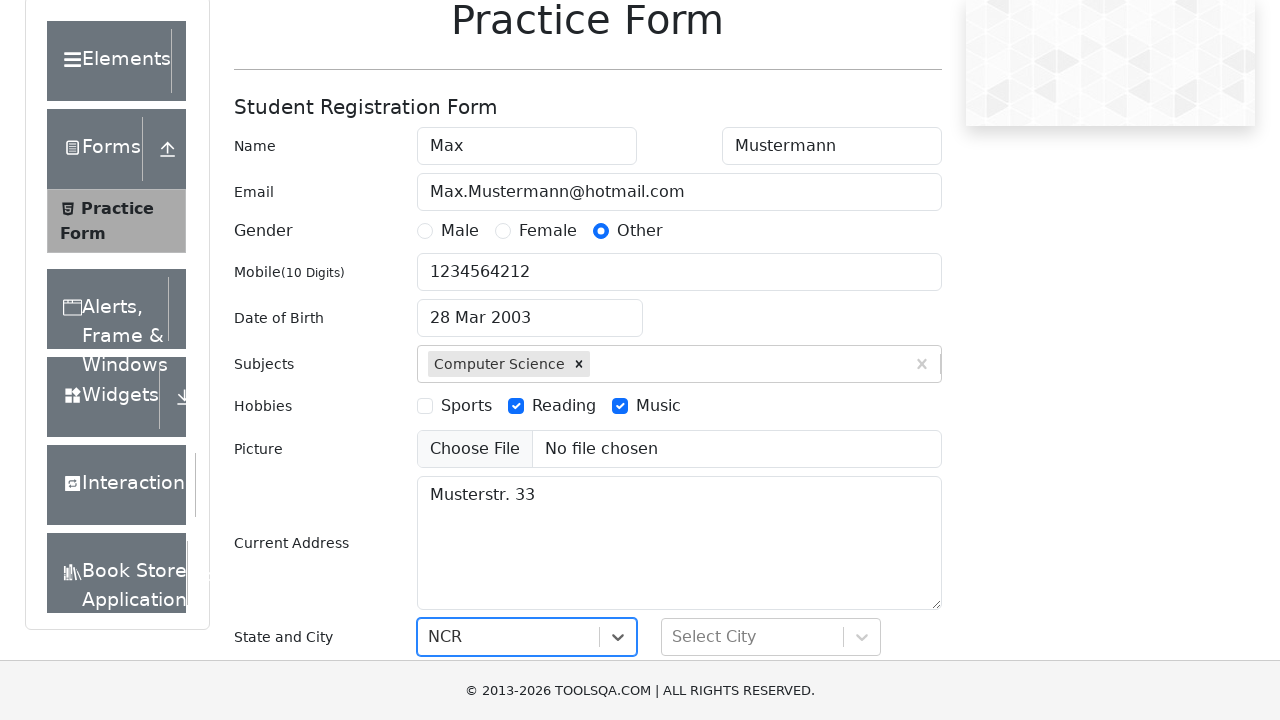

Filled city field with 'Delhi' on #react-select-4-input
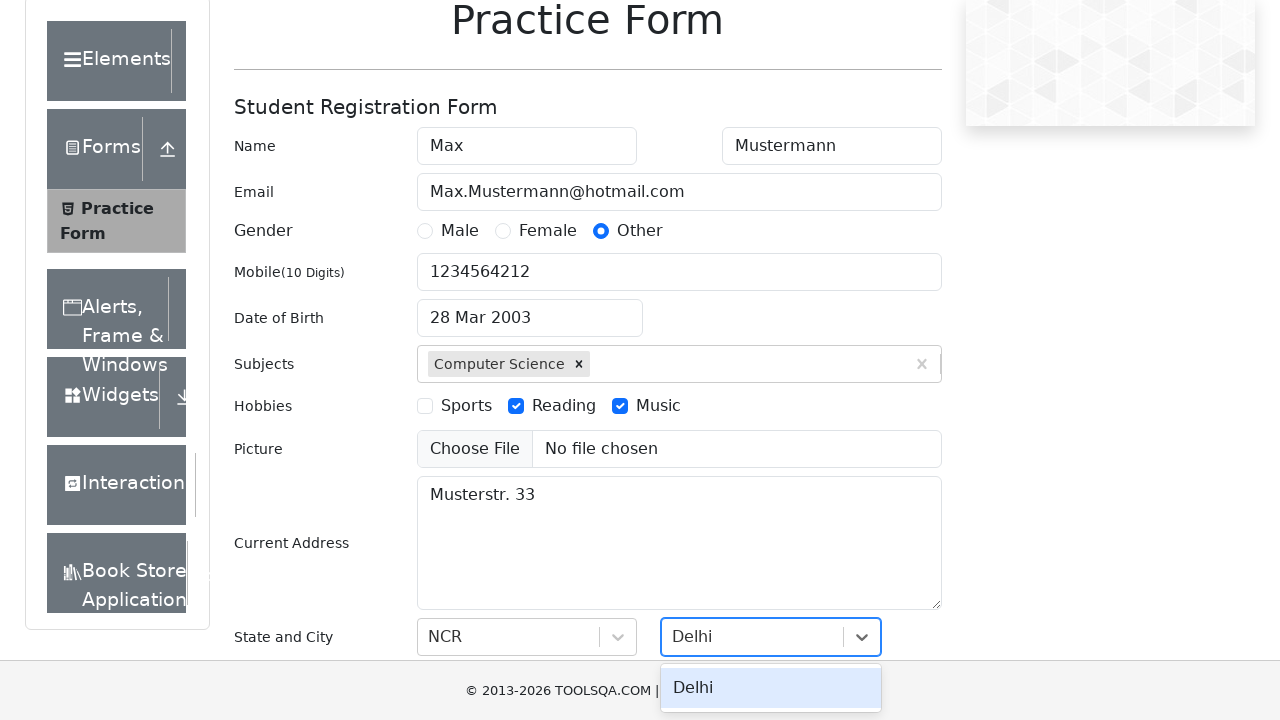

Pressed Enter to confirm city selection
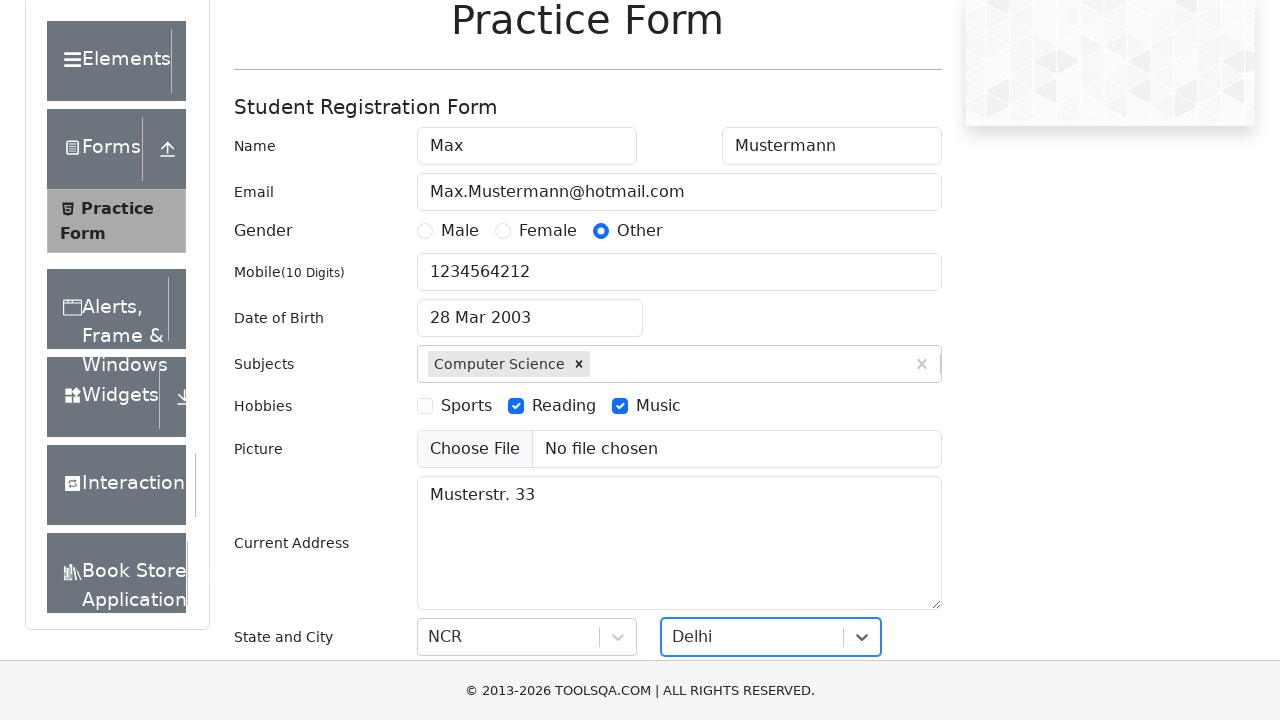

Clicked submit button to complete form submission at (885, 499) on #submit
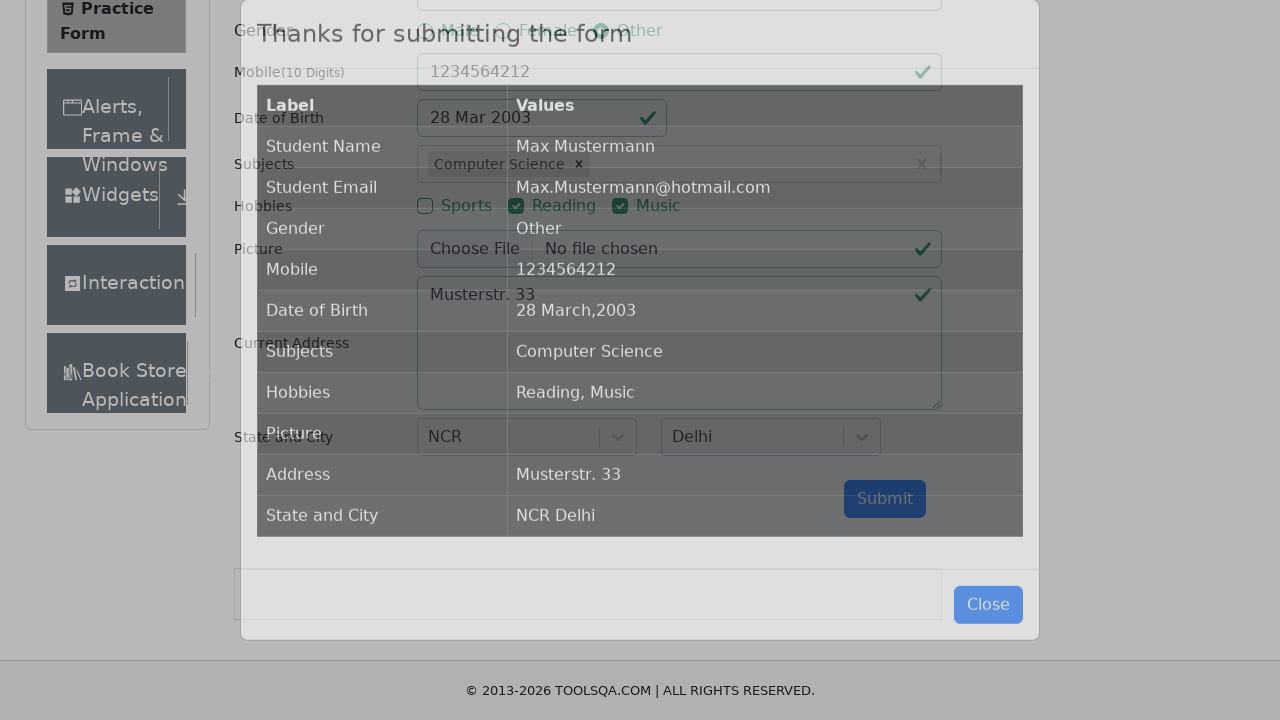

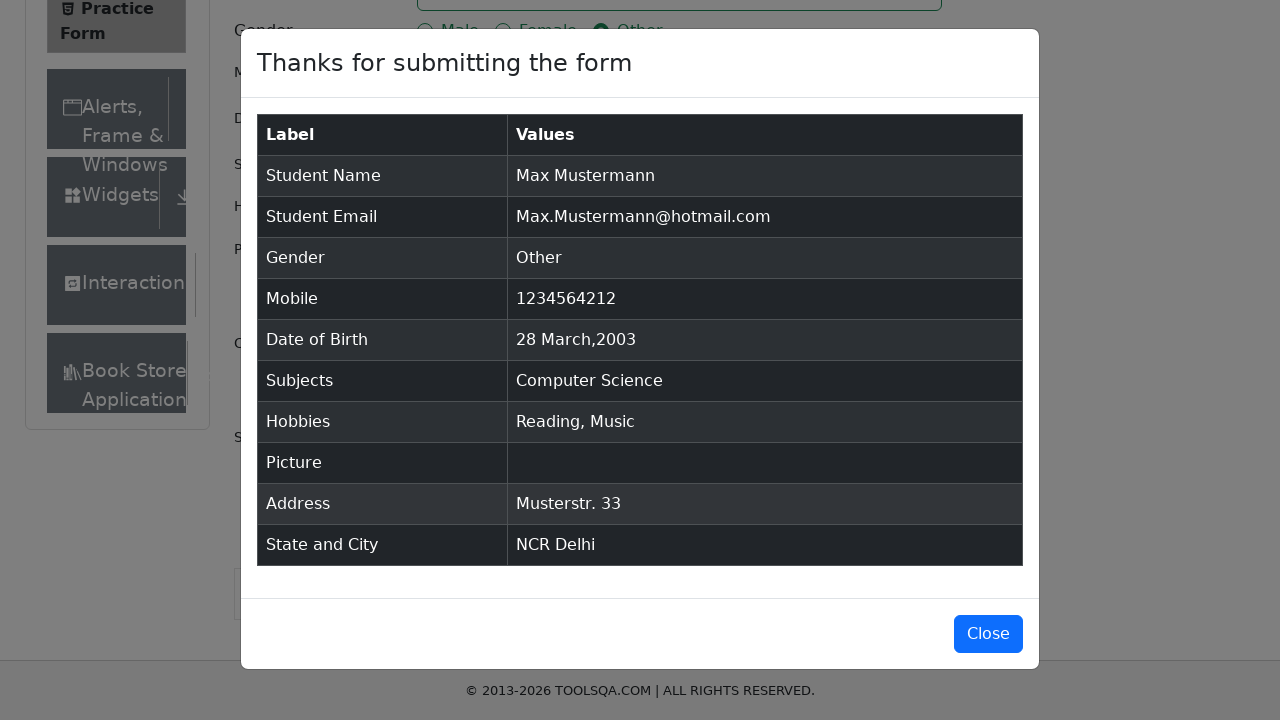